Tests the Playwright documentation homepage by verifying the page title contains "Playwright" and clicking the "Get started" link to navigate to the intro page.

Starting URL: https://playwright.dev

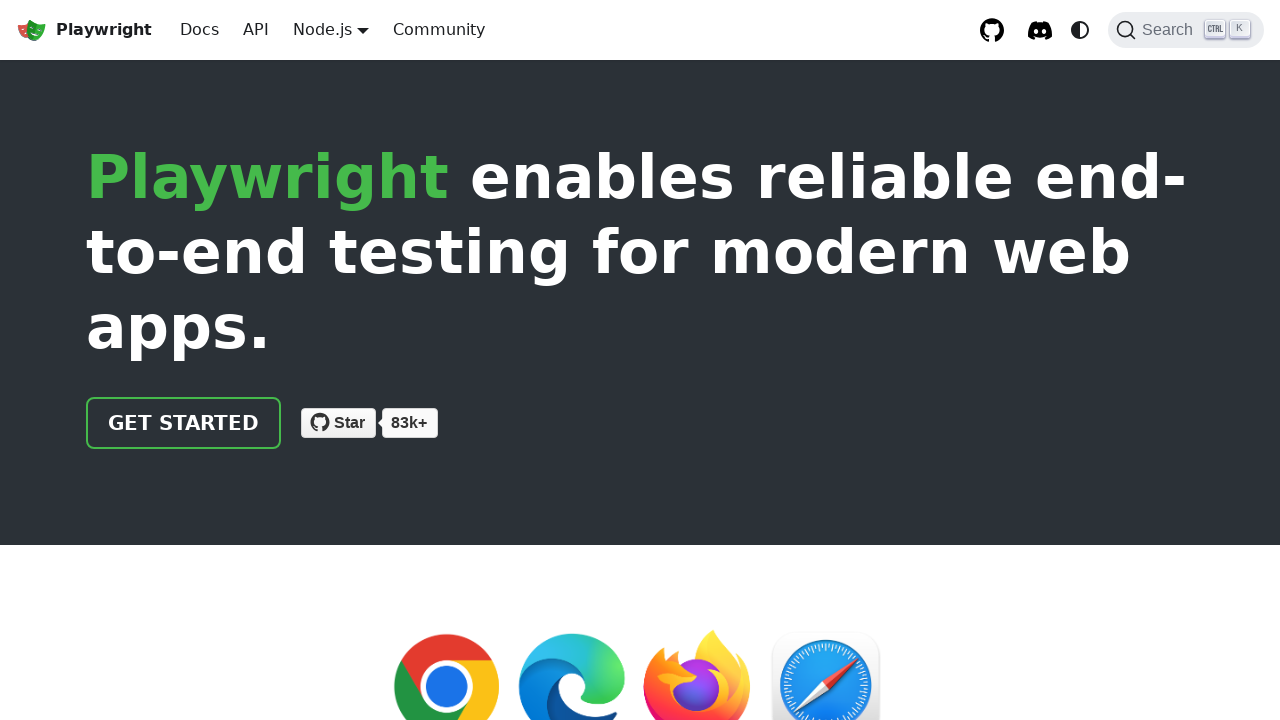

Verified page title contains 'Playwright'
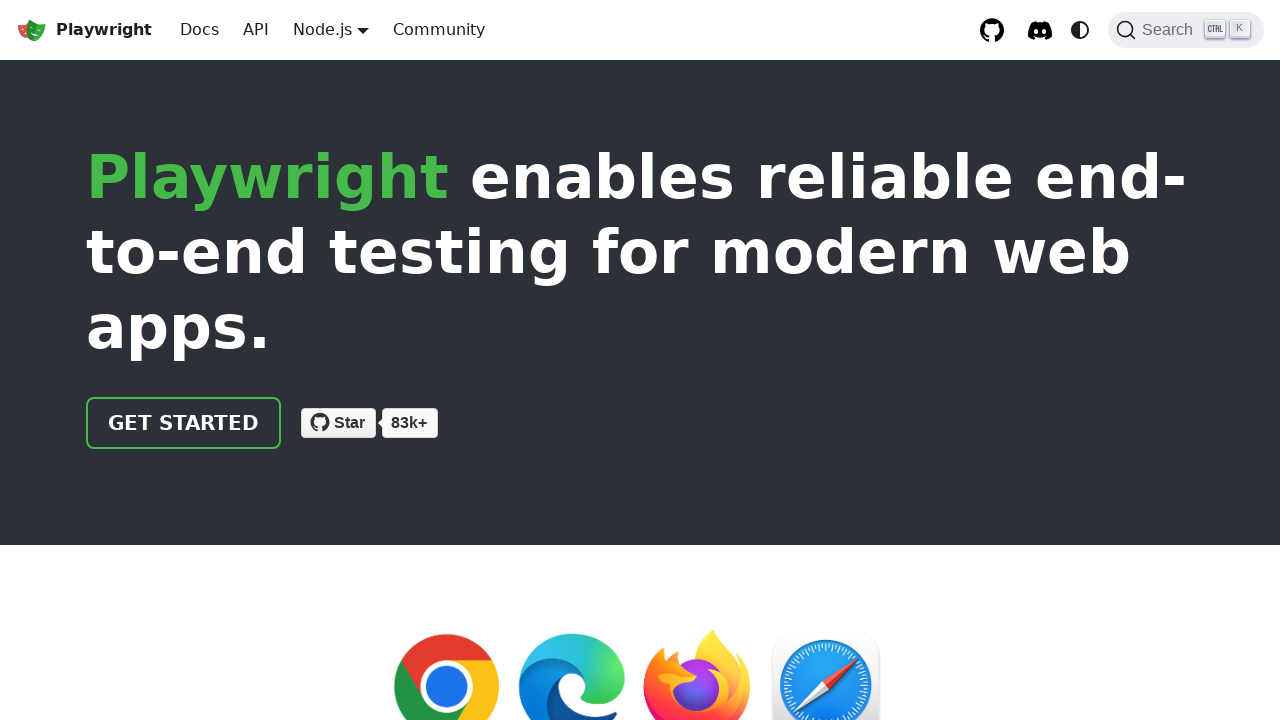

Located 'Get started' link
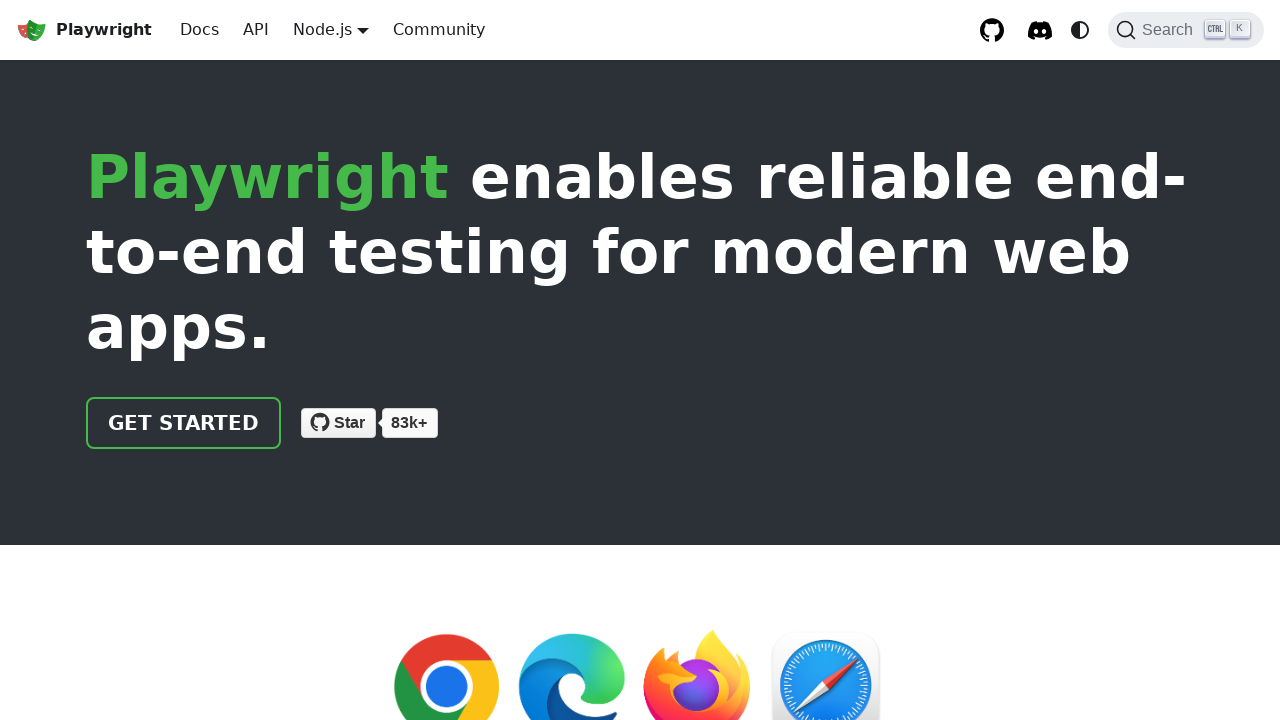

Verified 'Get started' link href is '/docs/intro'
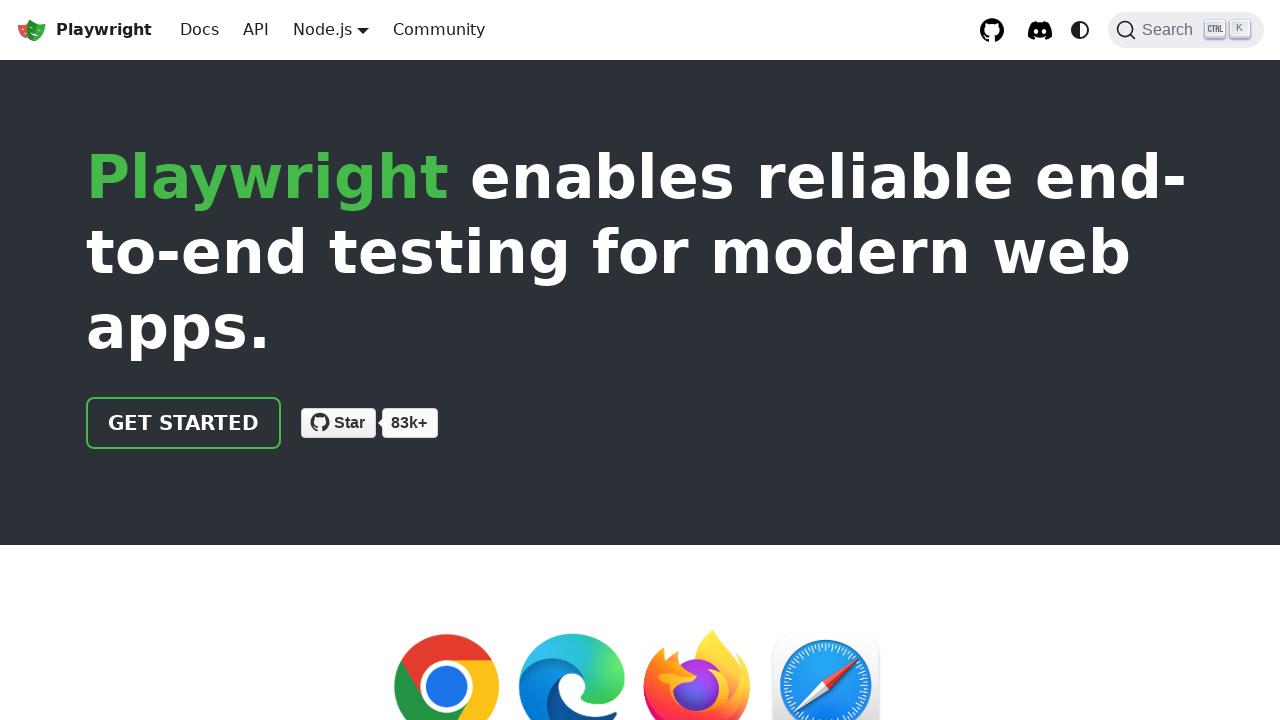

Clicked 'Get started' link to navigate to intro page at (184, 423) on internal:role=link[name="Get started"i]
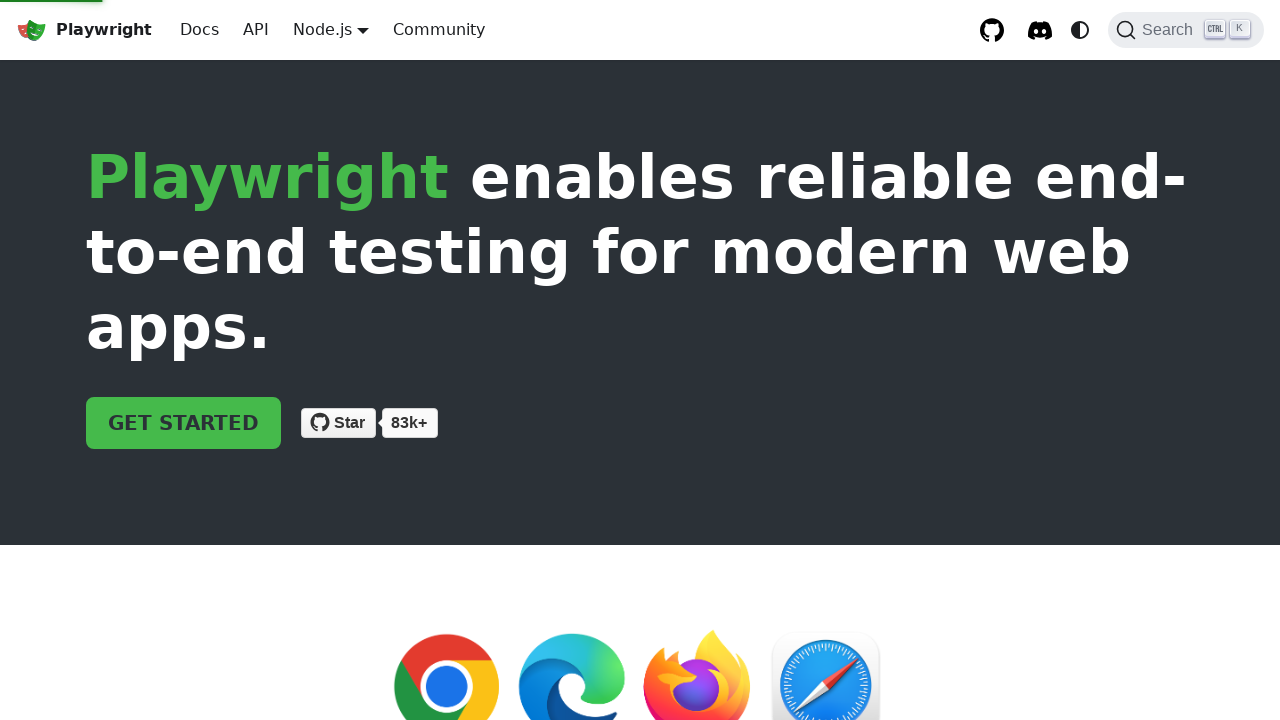

Verified page URL contains 'intro'
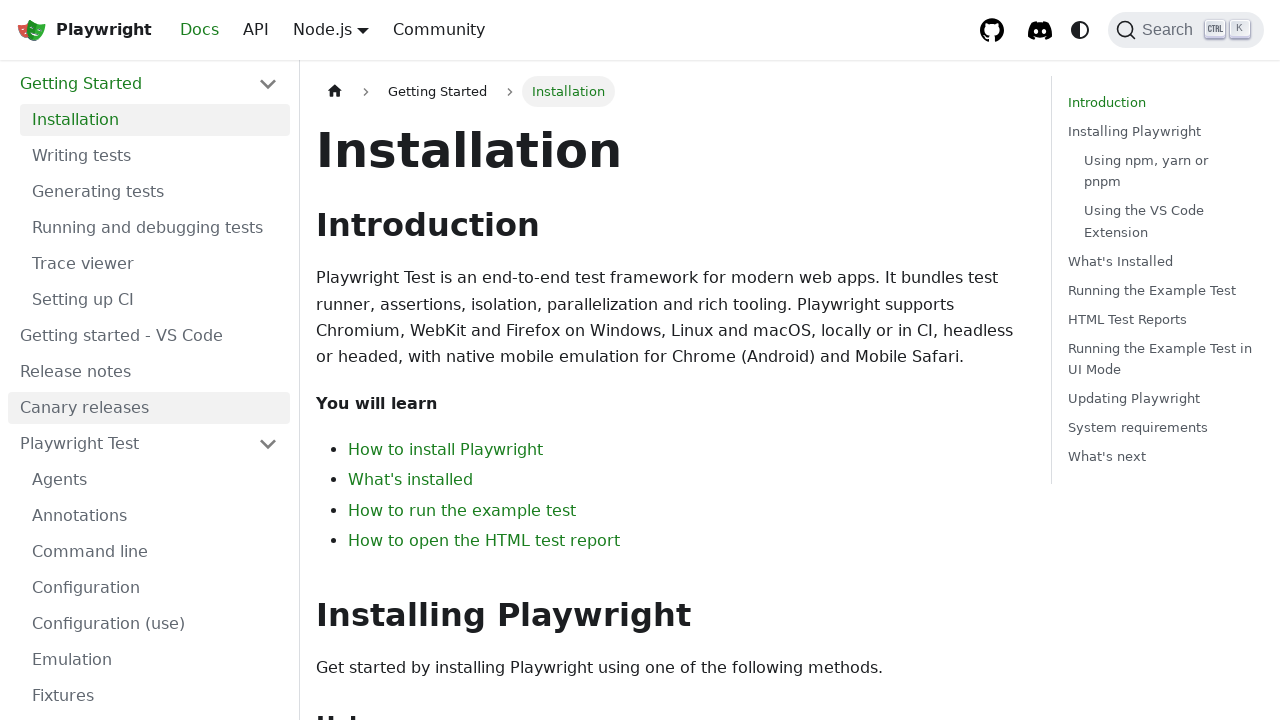

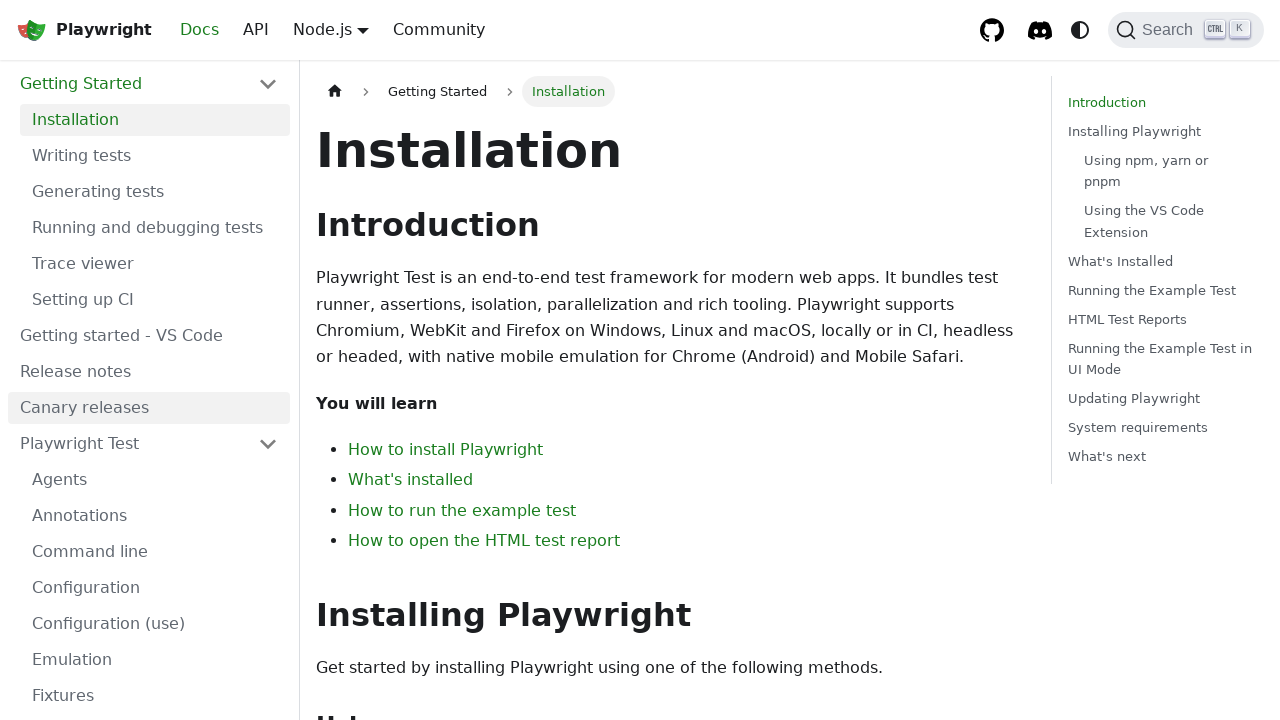